Searches for the Git Commands course and clicks the Start button

Starting URL: https://www.selenium-tutorial.com/p/automation-architect-in-selenium-7-live-projects

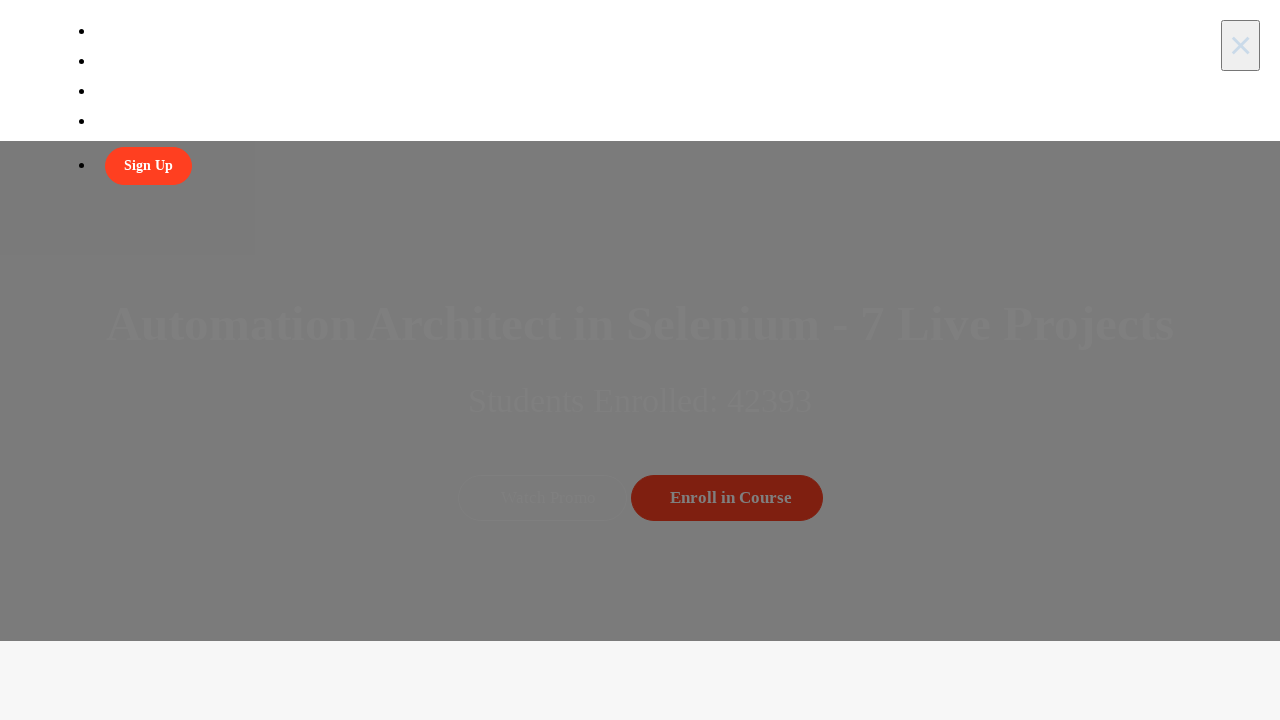

Located the 'Page Object Model - Git Commands' course item
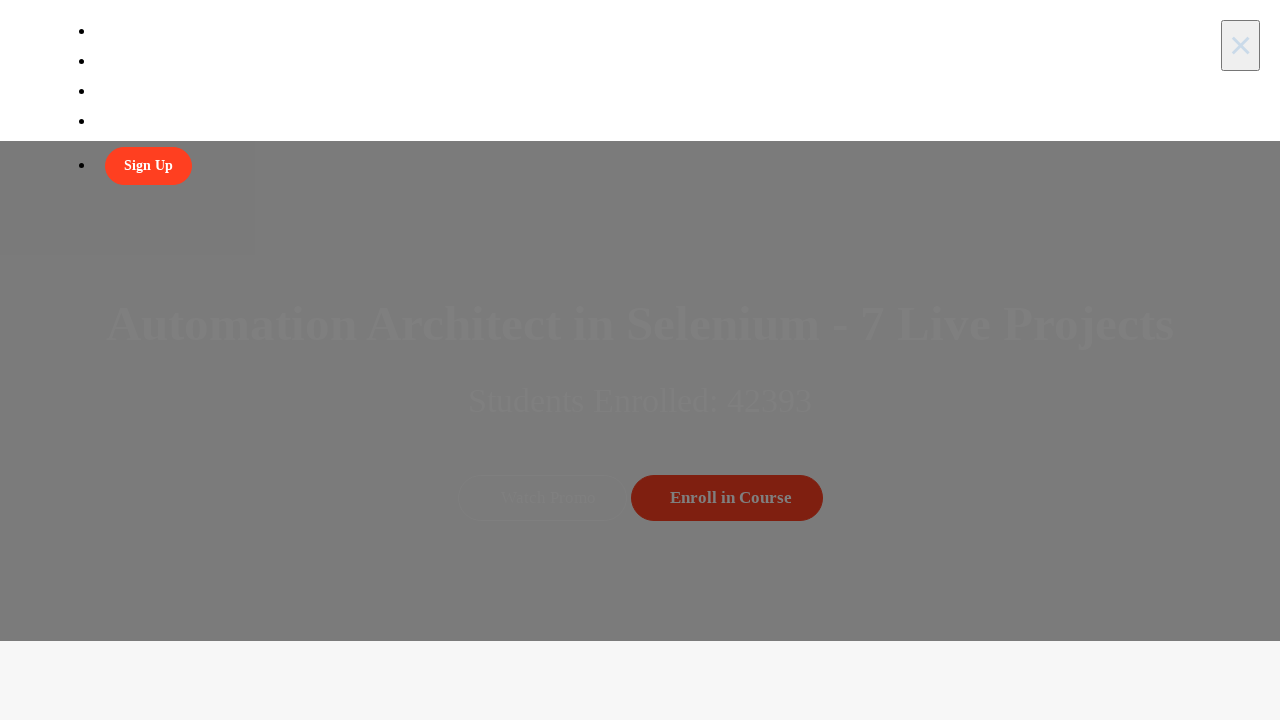

Verified that the Git Commands course item is visible
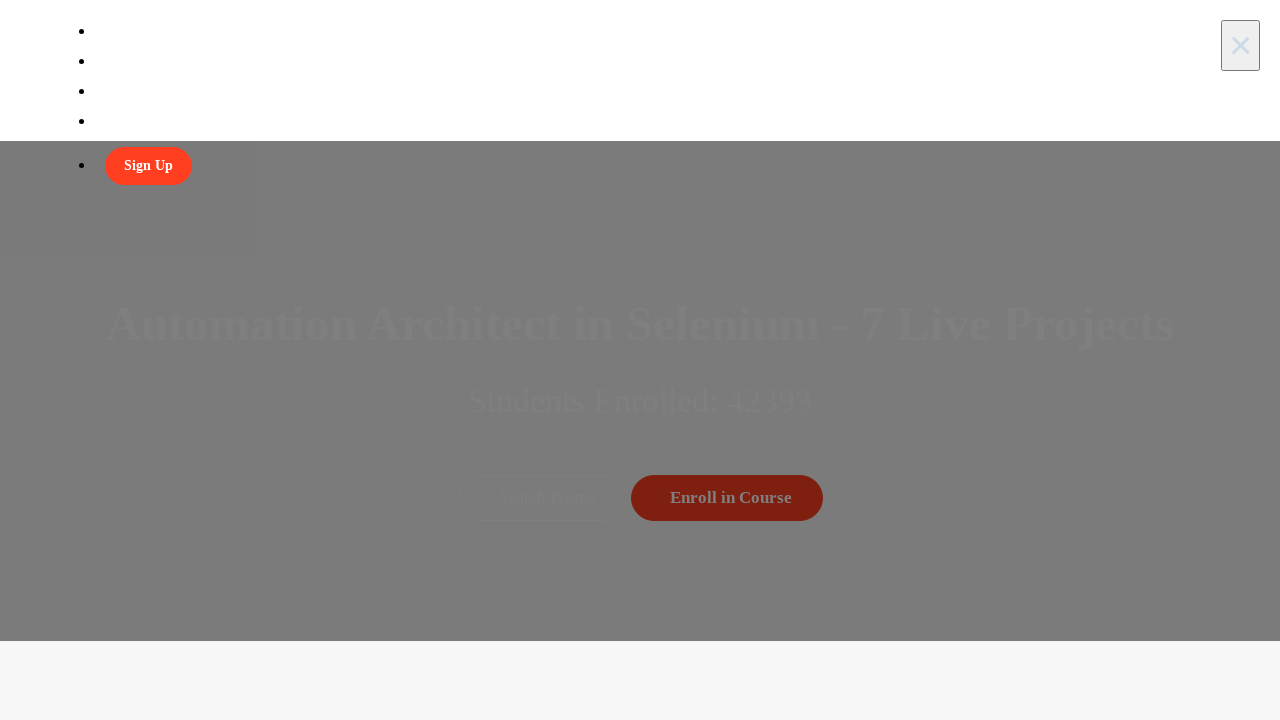

Clicked the Start button for the Git Commands course at (642, 361) on .item:has-text("Page Object Model - Git Commands") >> text=Start
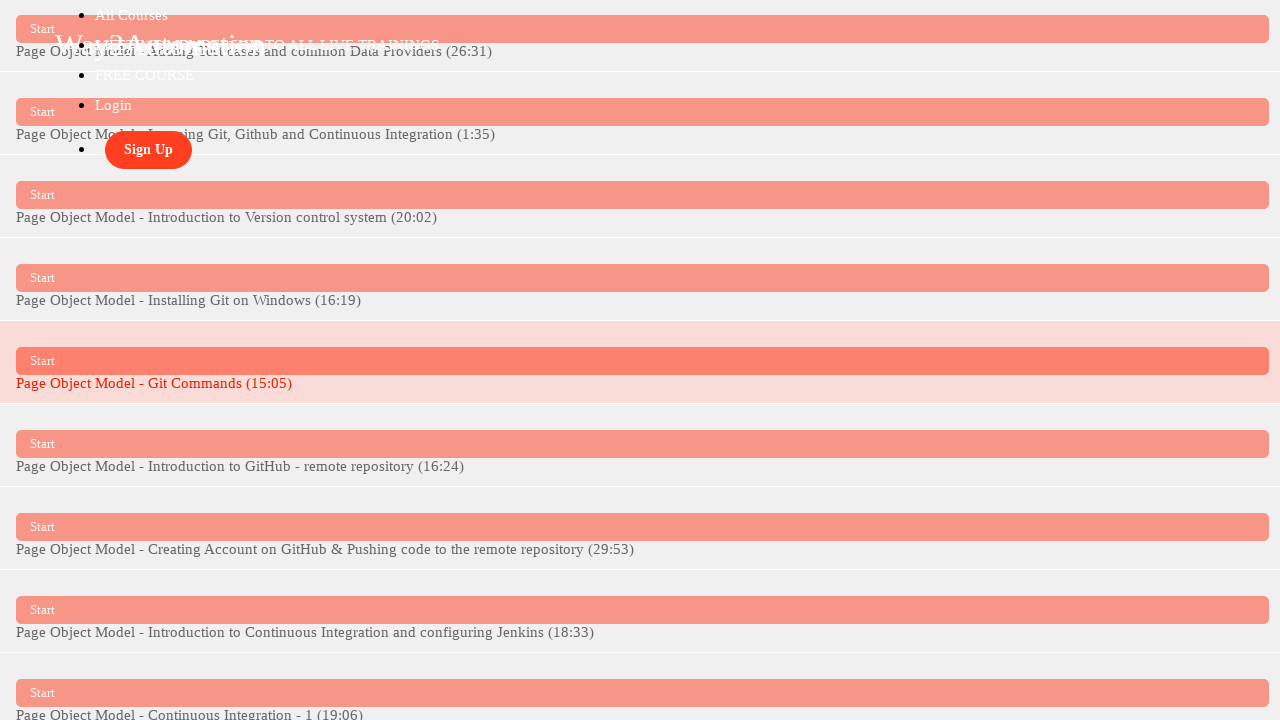

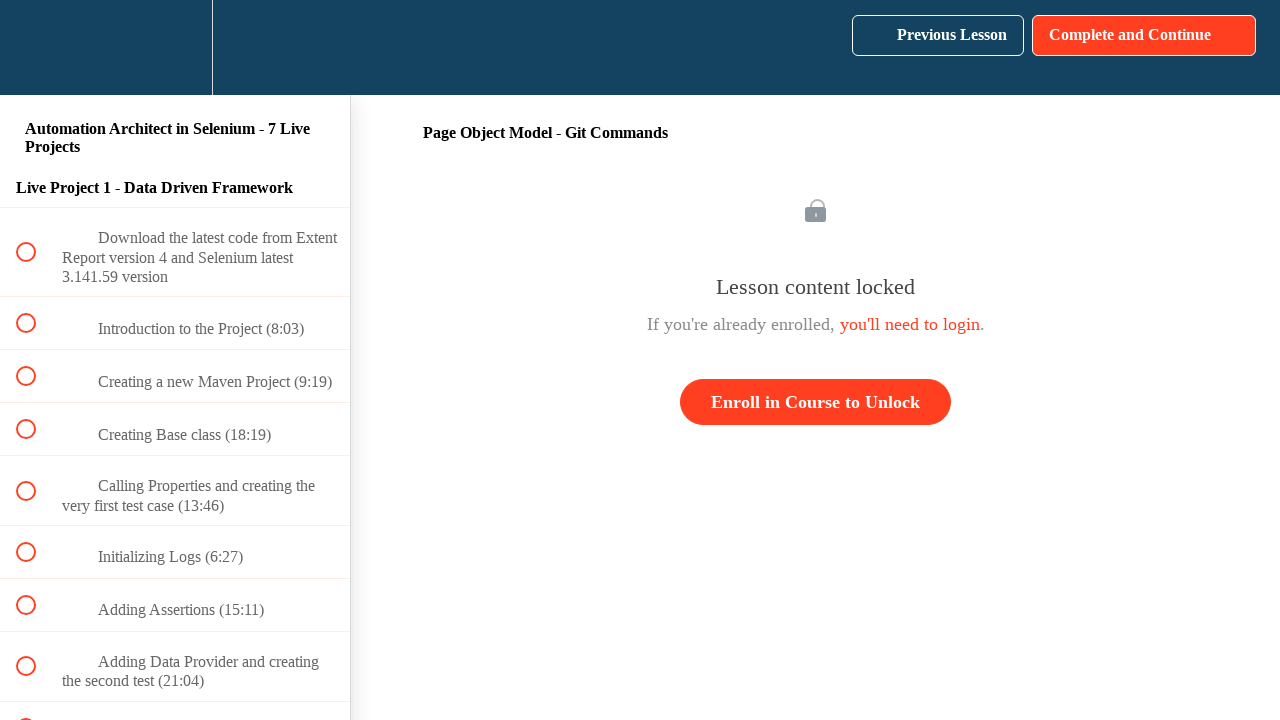